Tests that the currently applied filter is visually highlighted

Starting URL: https://demo.playwright.dev/todomvc

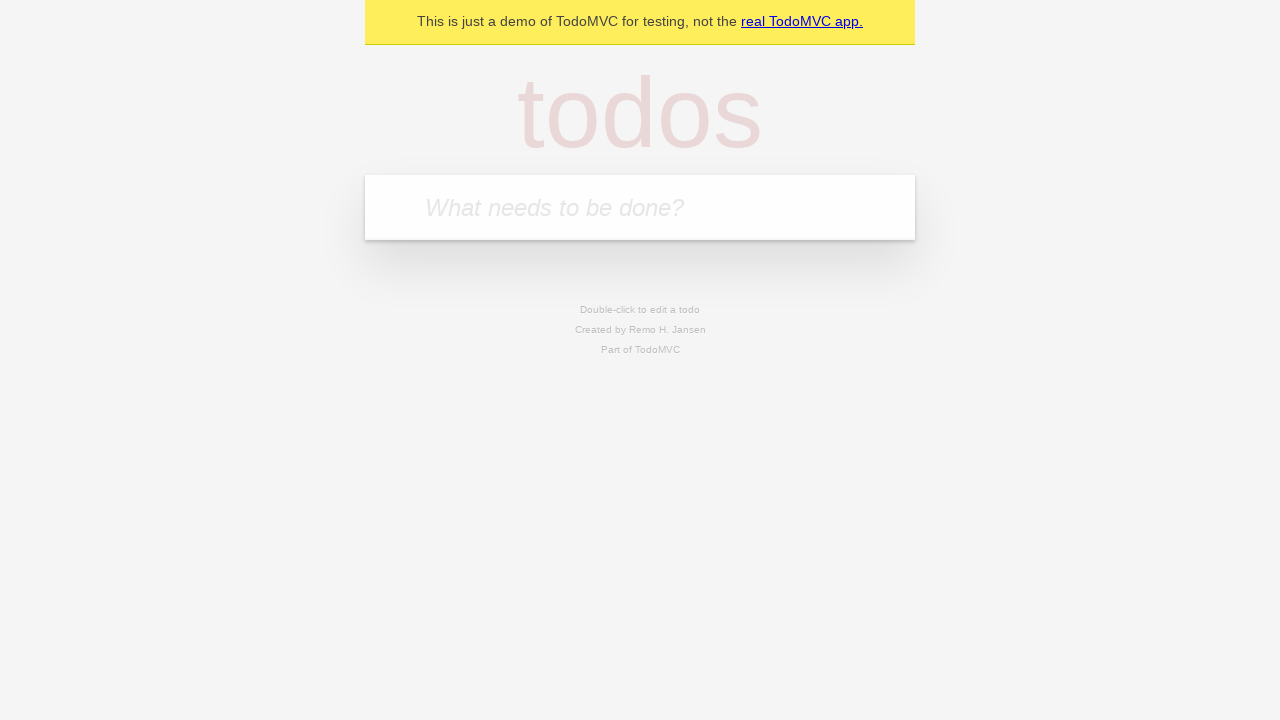

Filled todo input with 'buy some cheese' on internal:attr=[placeholder="What needs to be done?"i]
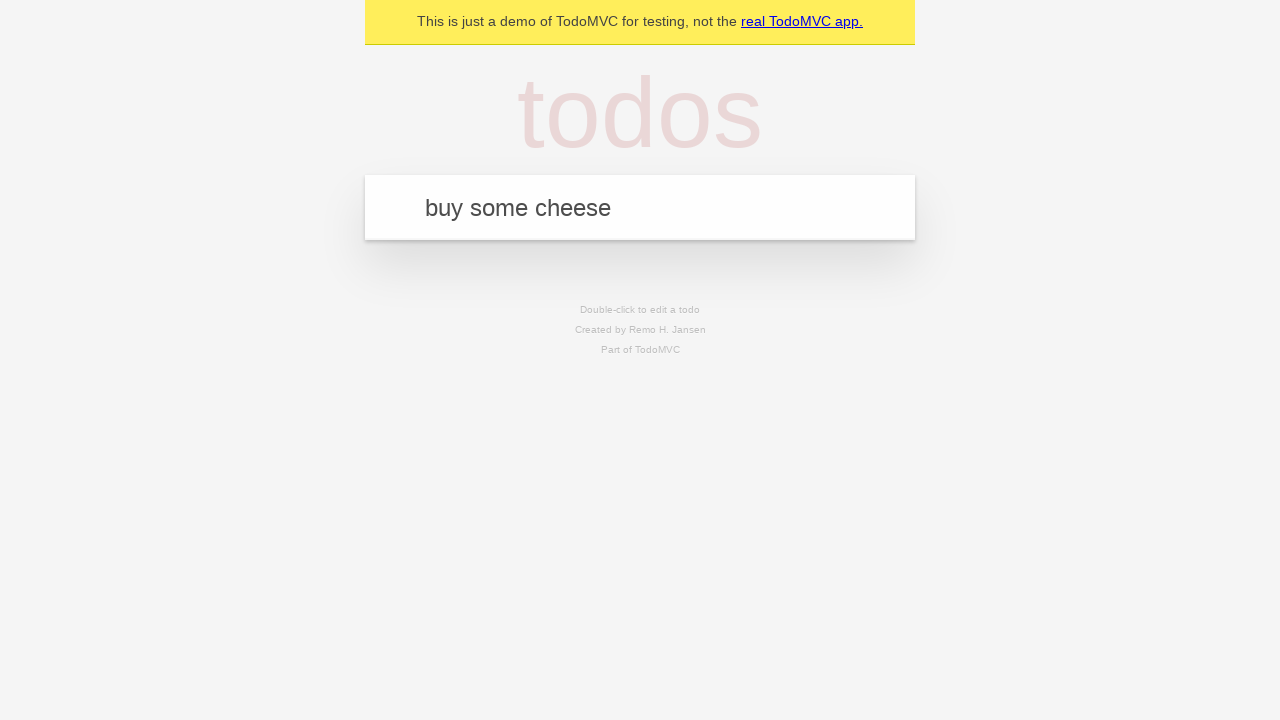

Pressed Enter to add first todo on internal:attr=[placeholder="What needs to be done?"i]
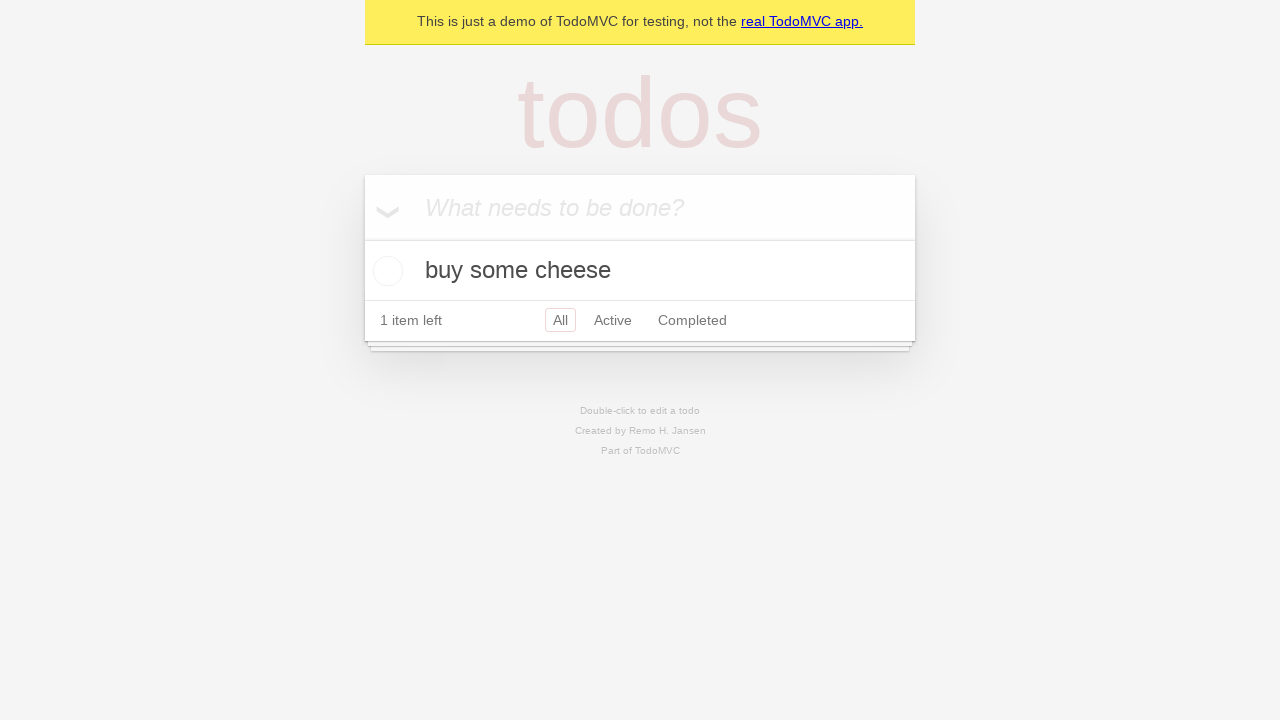

Filled todo input with 'feed the cat' on internal:attr=[placeholder="What needs to be done?"i]
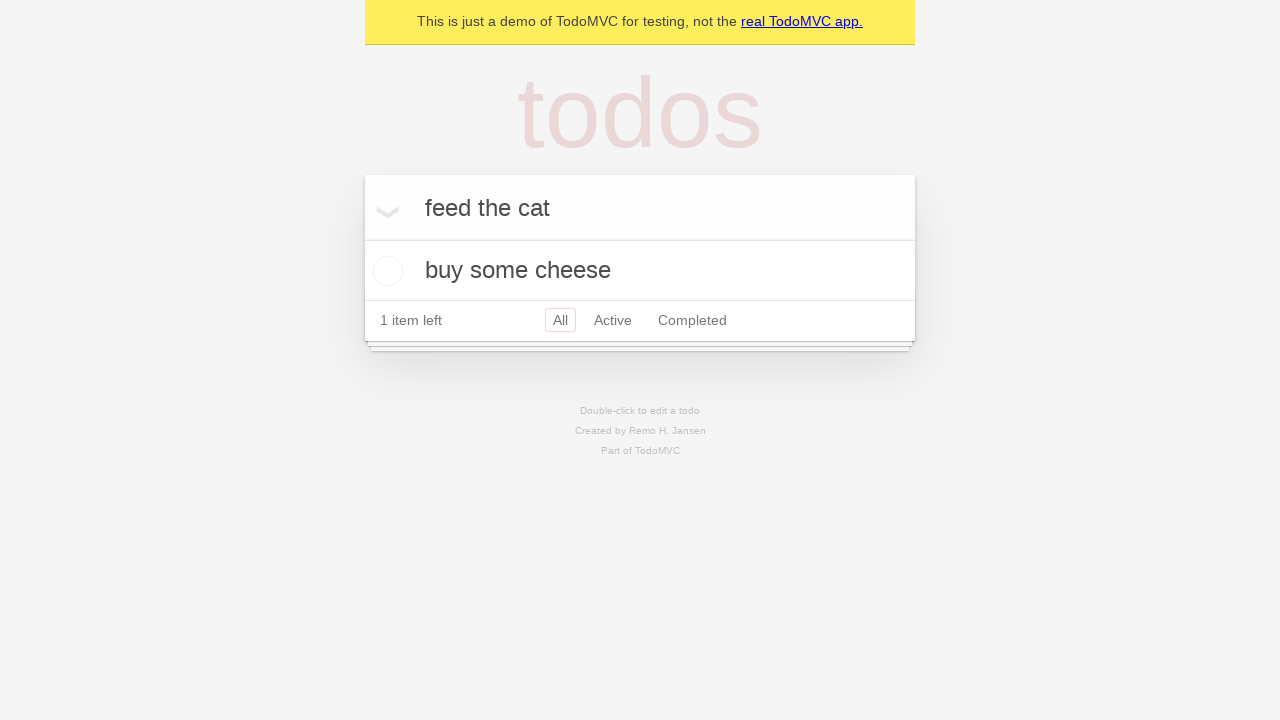

Pressed Enter to add second todo on internal:attr=[placeholder="What needs to be done?"i]
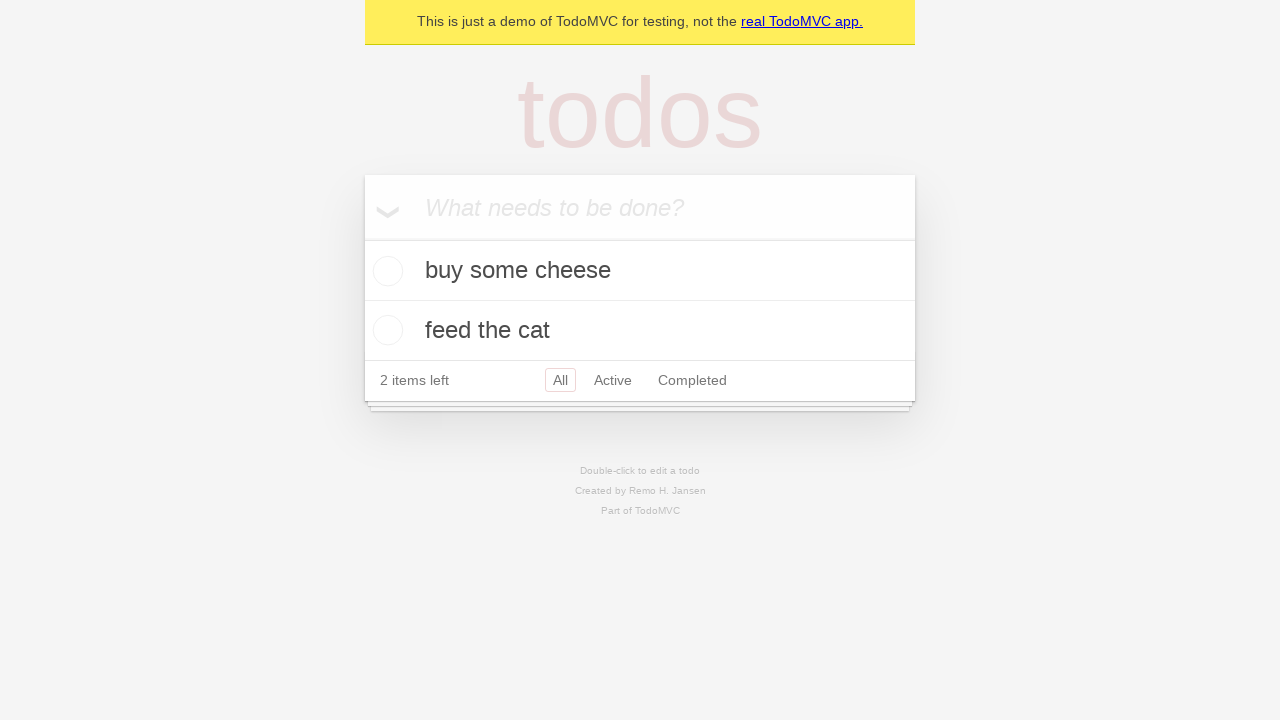

Filled todo input with 'book a doctors appointment' on internal:attr=[placeholder="What needs to be done?"i]
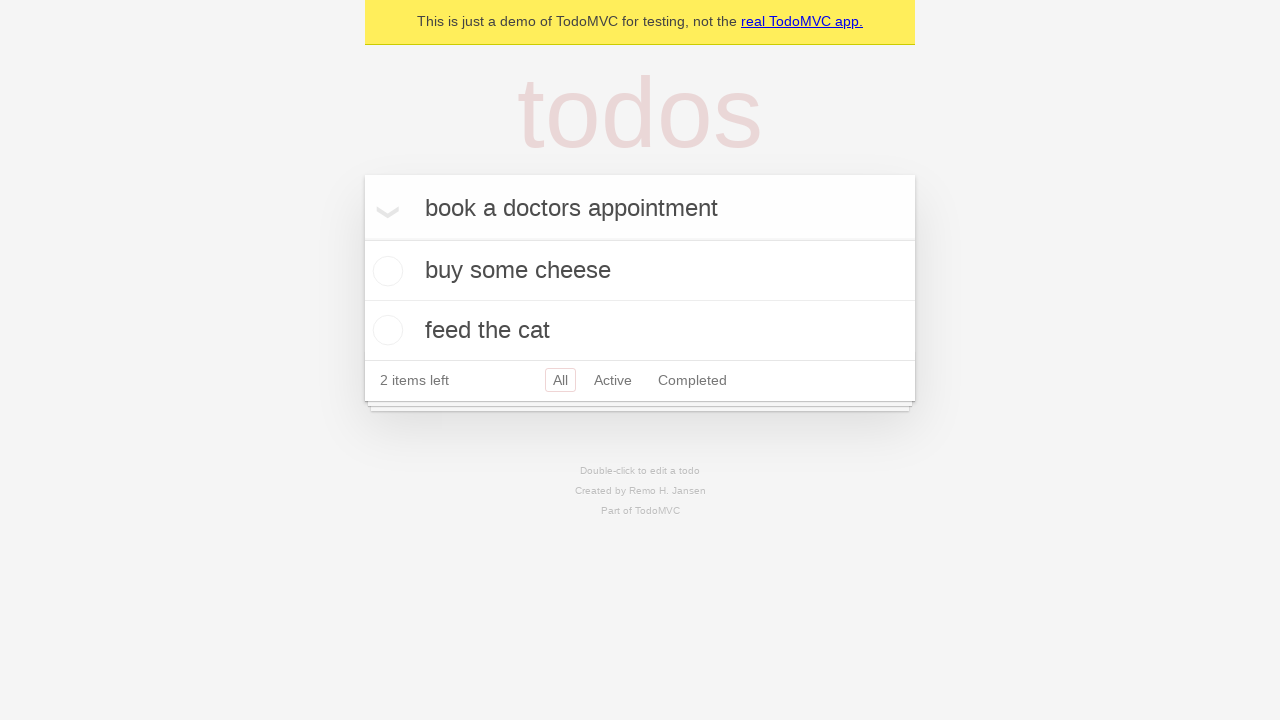

Pressed Enter to add third todo on internal:attr=[placeholder="What needs to be done?"i]
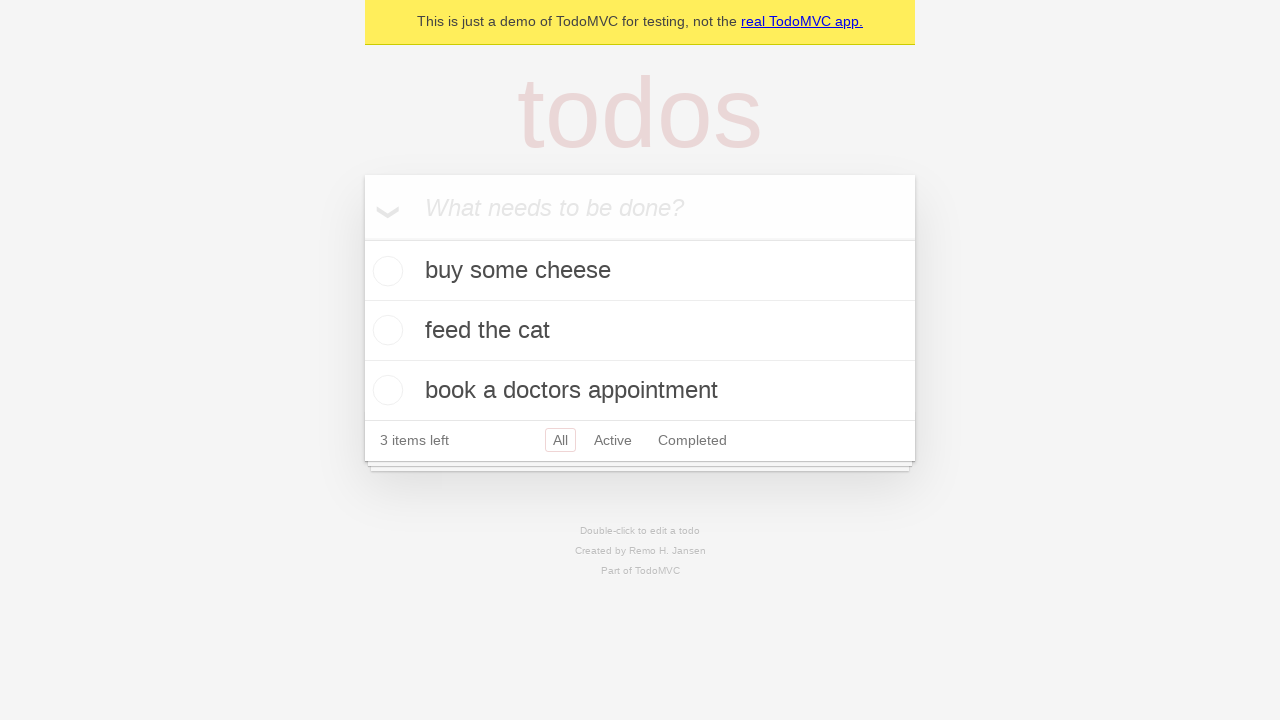

Clicked Active filter link at (613, 440) on internal:role=link[name="Active"i]
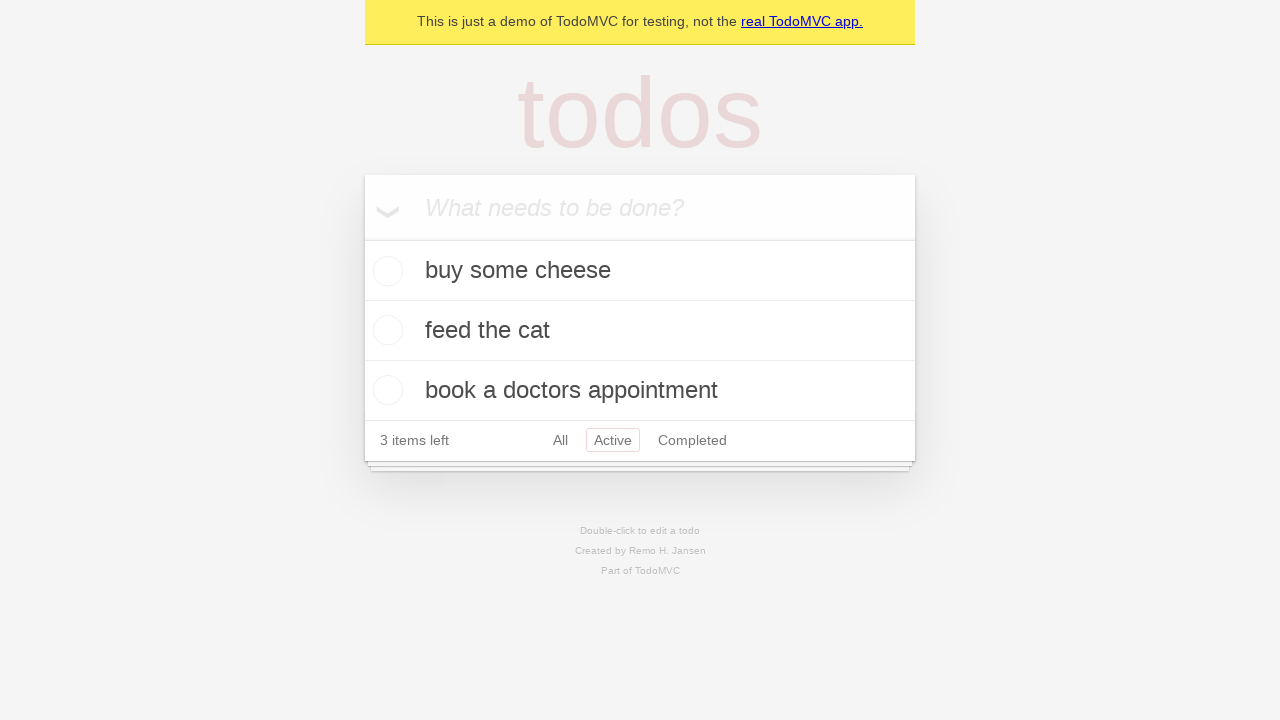

Clicked Completed filter link to verify highlighting at (692, 440) on internal:role=link[name="Completed"i]
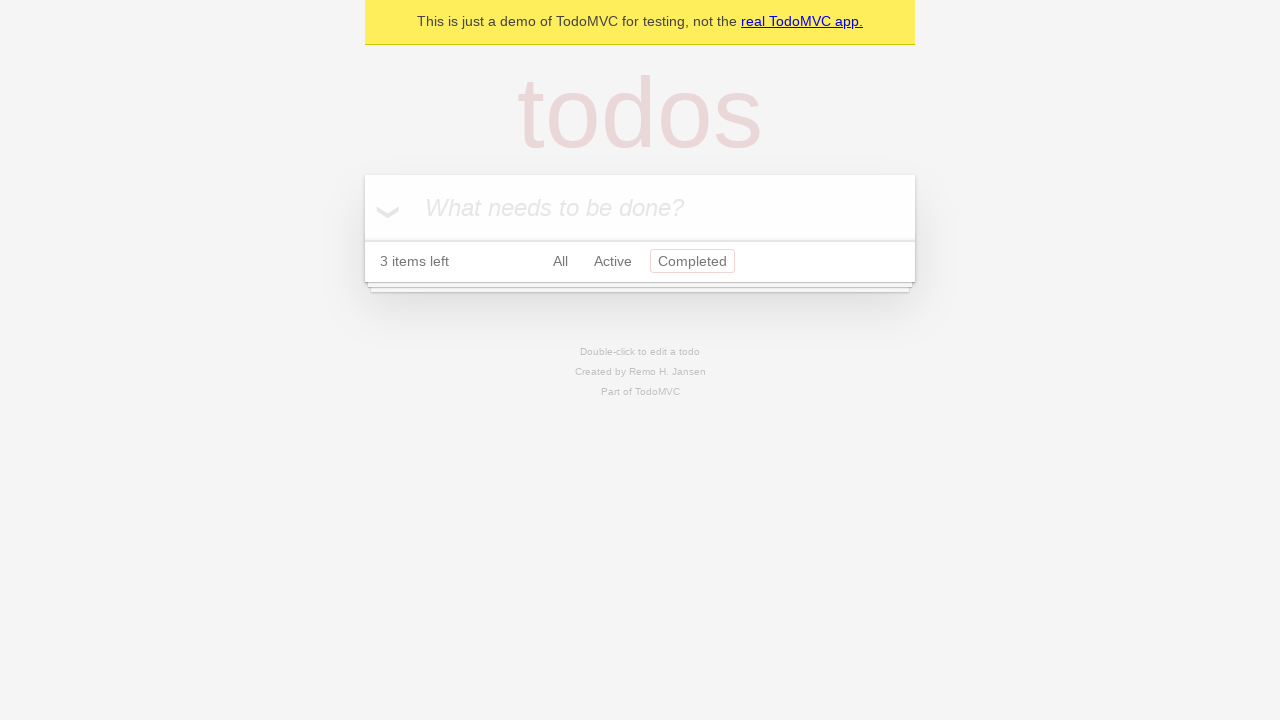

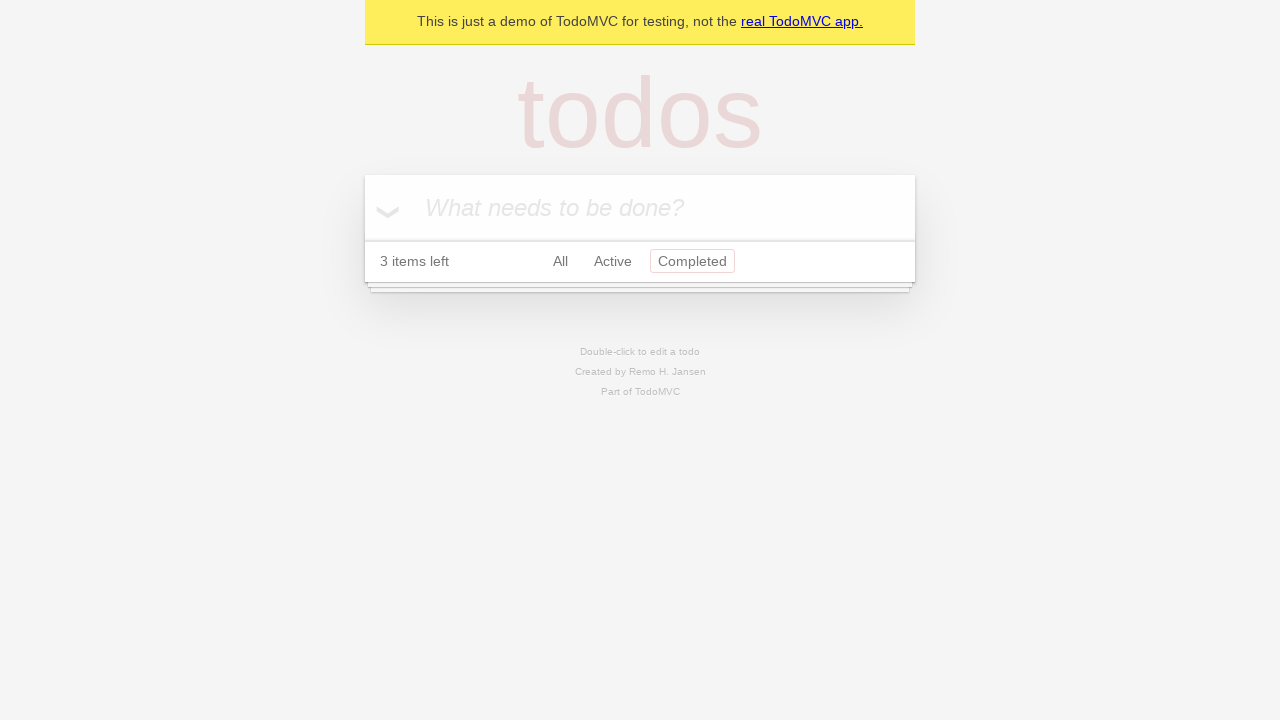